Tests multi-select dropdown functionality by opening the dropdown and selecting multiple items

Starting URL: https://demo.mobiscroll.com/javascript/select/multiple-select

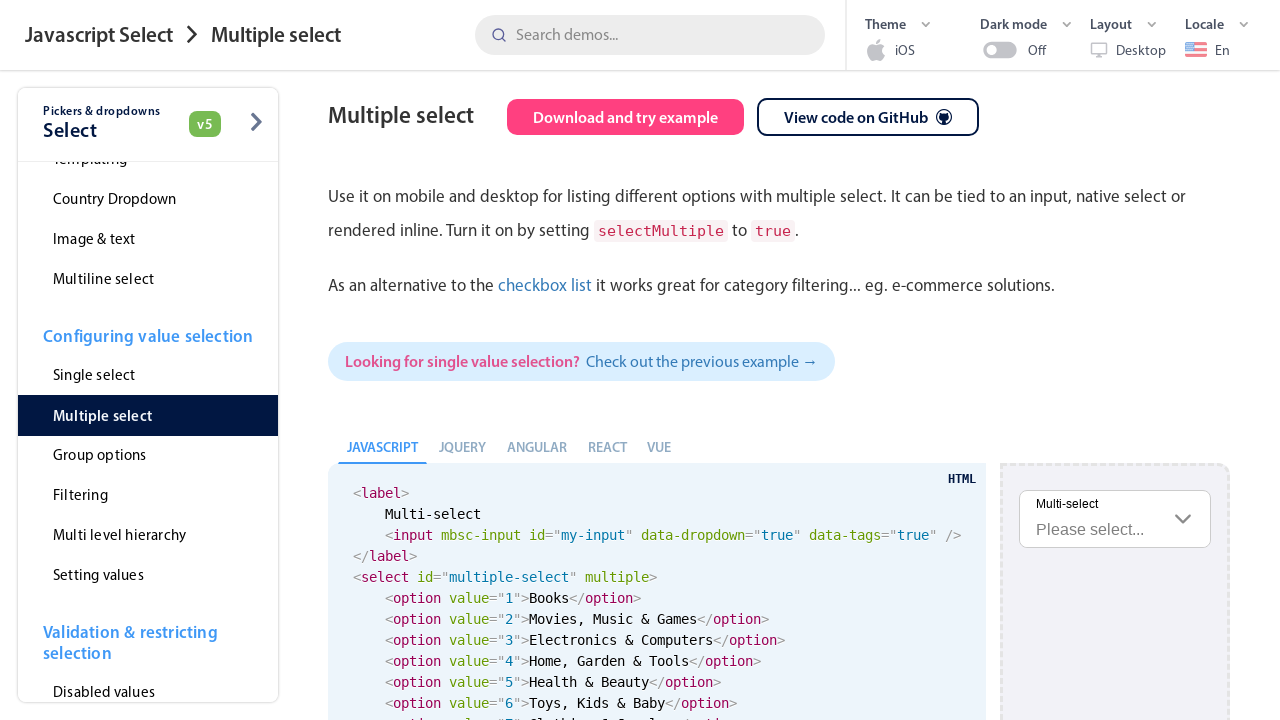

Clicked to open the multi-select dropdown at (1115, 519) on #multiple-select-input
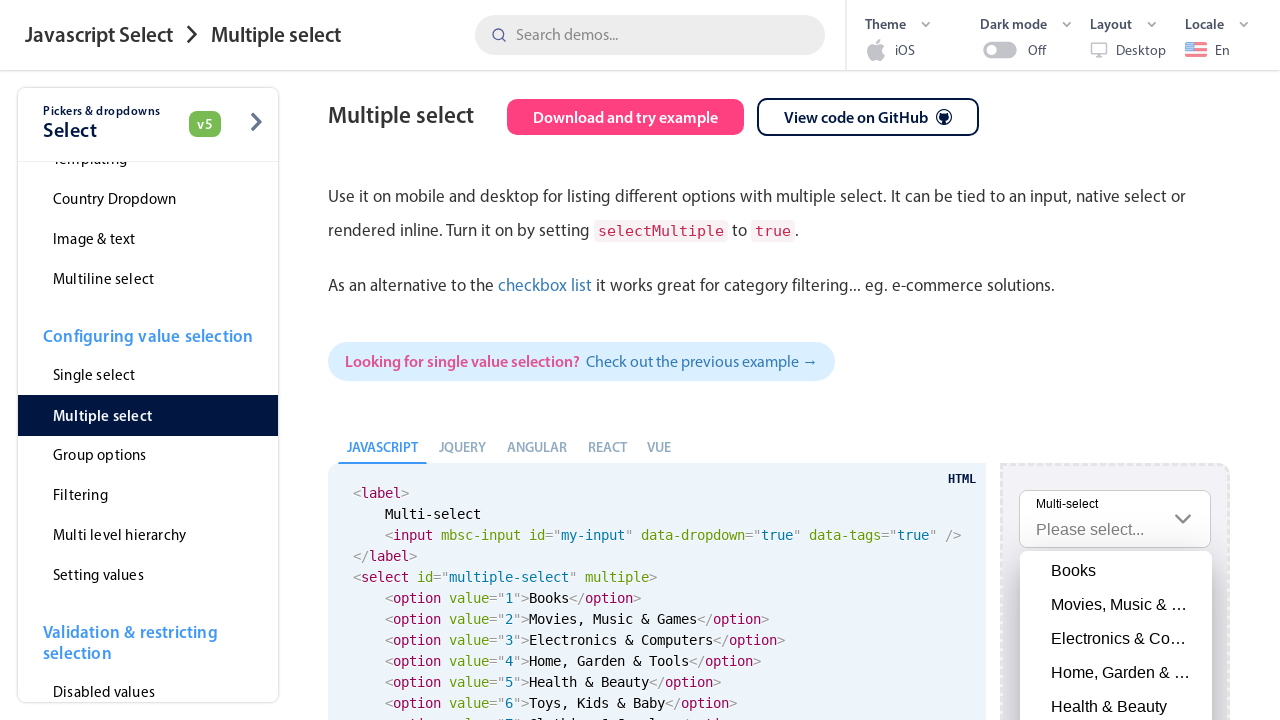

Selected first item 'Electronics & Computers' from multi-select dropdown at (1116, 639) on div.mbsc-scroller-wheel-item.mbsc-ios.mbsc-ltr.mbsc-wheel-item-checkmark.mbsc-wh
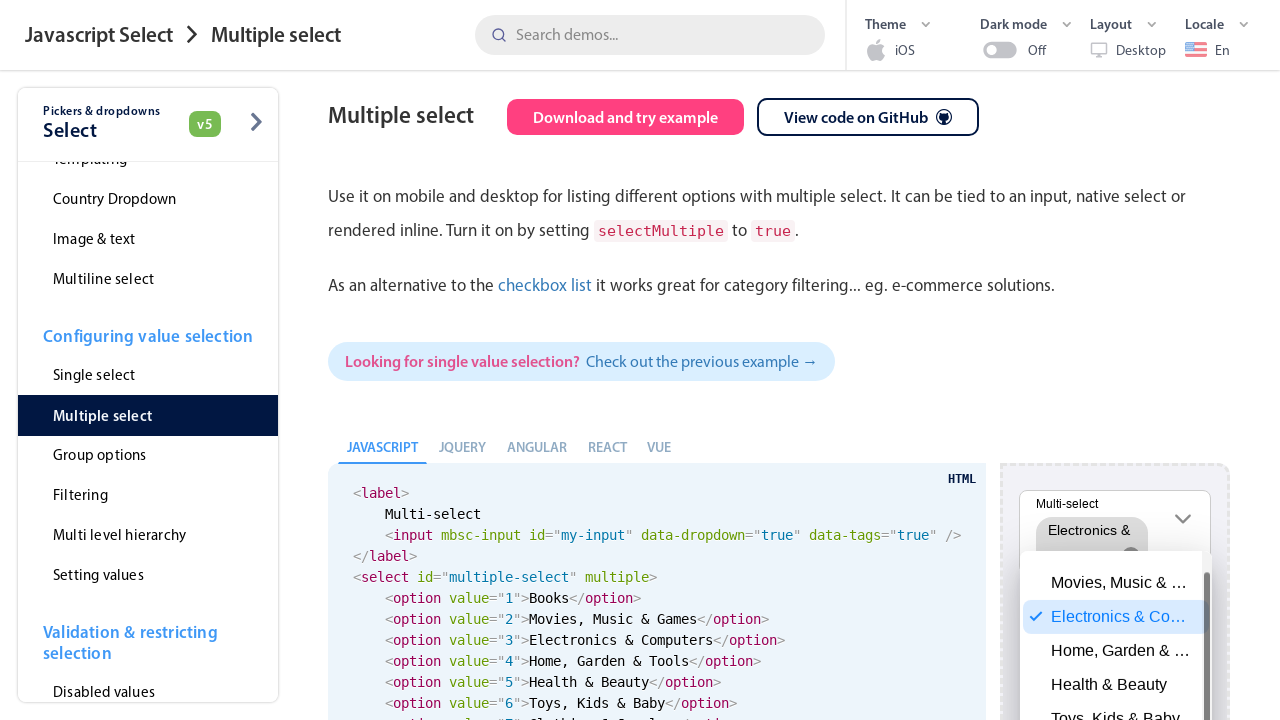

Selected second item 'Health & Beauty' from multi-select dropdown at (1116, 703) on div.mbsc-scroller-wheel-item.mbsc-ios.mbsc-ltr.mbsc-wheel-item-checkmark.mbsc-wh
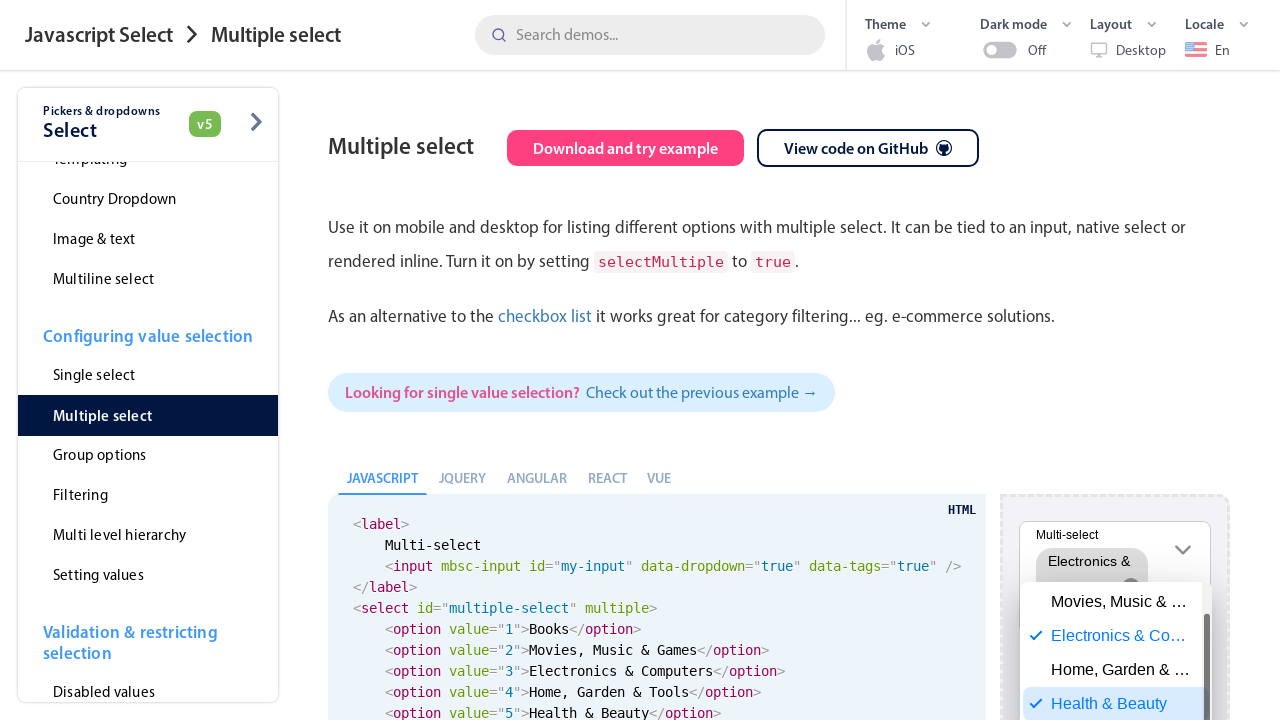

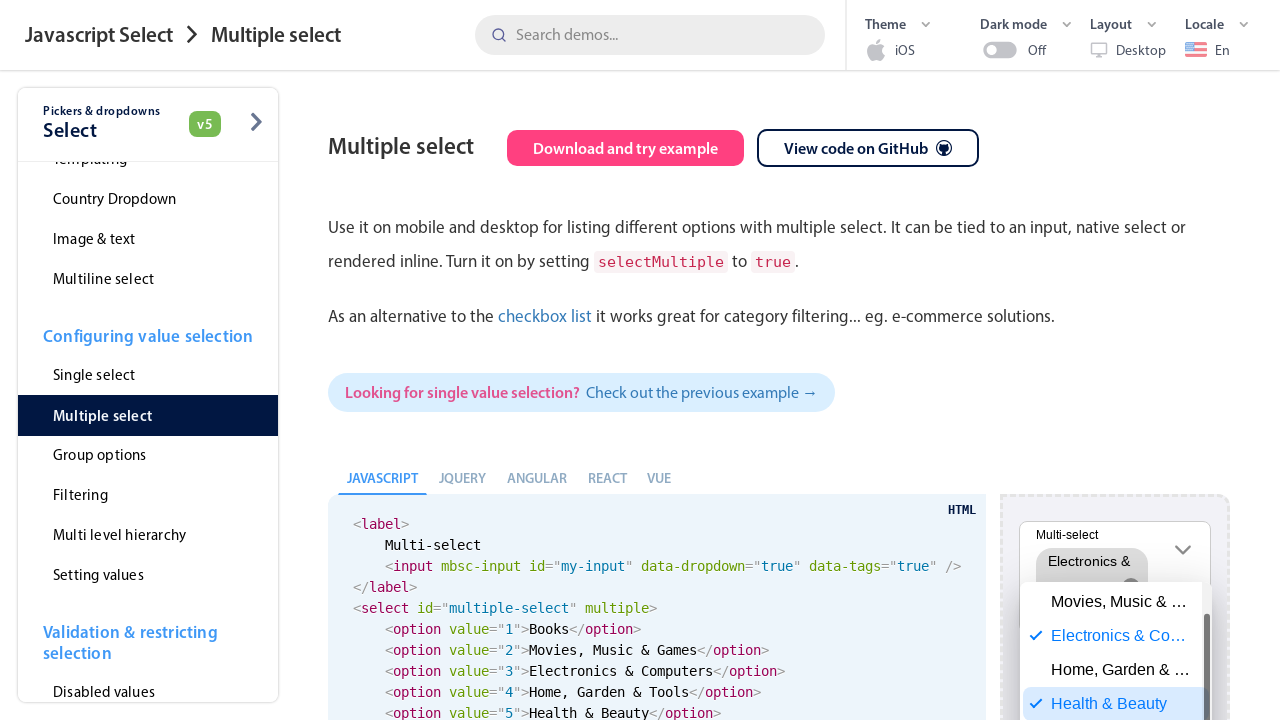